Tests dropdown select functionality by selecting options using different methods: by index, by visible text, and by value

Starting URL: https://www.globalsqa.com/demo-site/select-dropdown-menu/

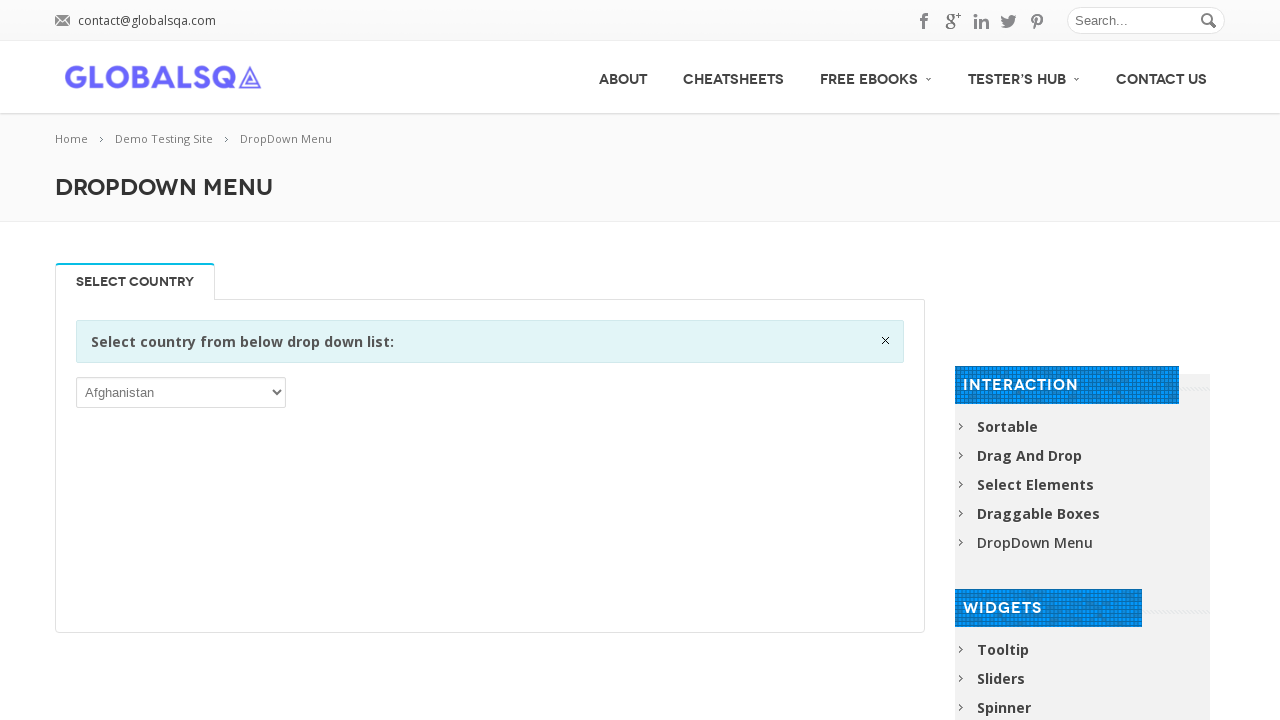

Waited for dropdown select element to be visible
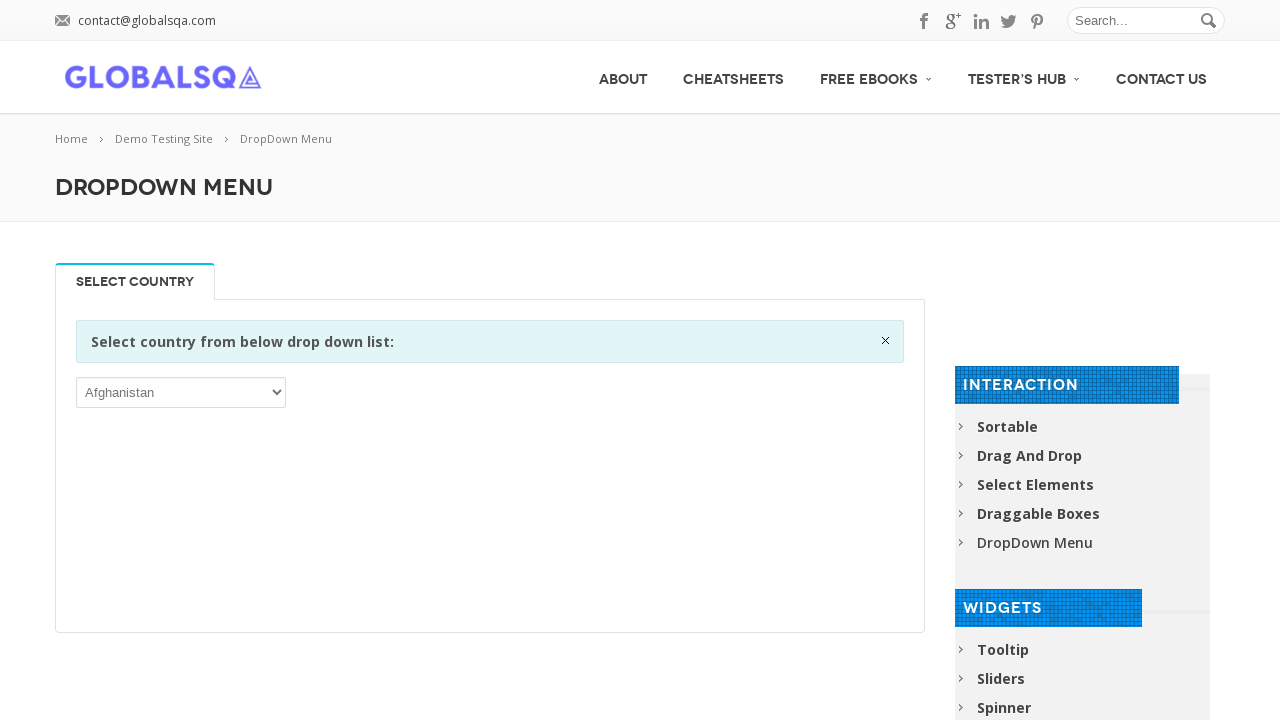

Selected dropdown option by index 2 on select
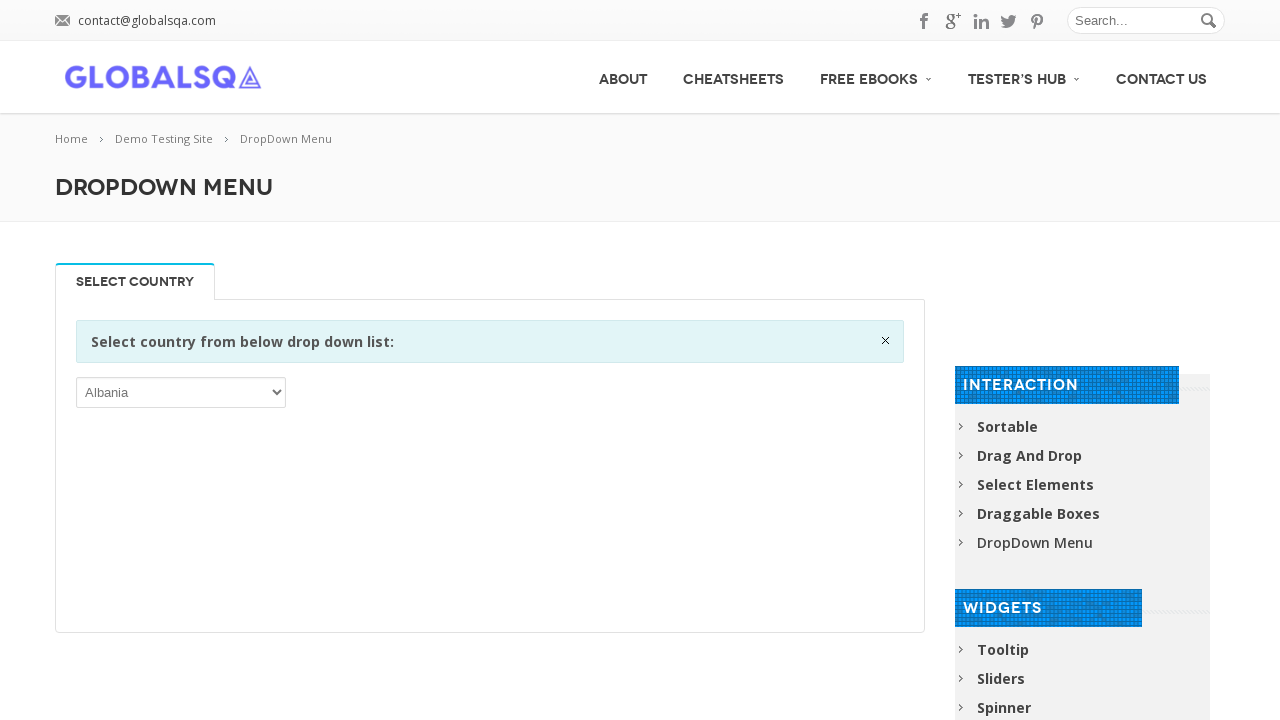

Waited 500ms for UI to update after index selection
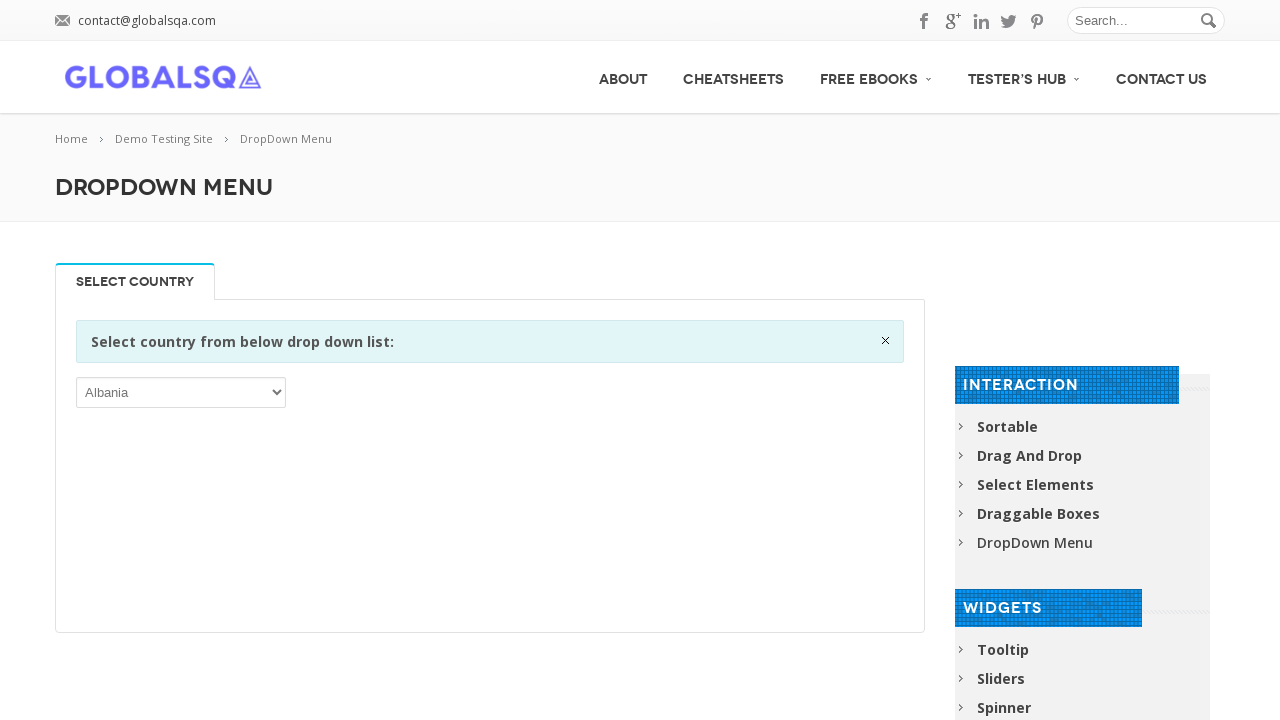

Selected 'Afghanistan' option by visible text on select
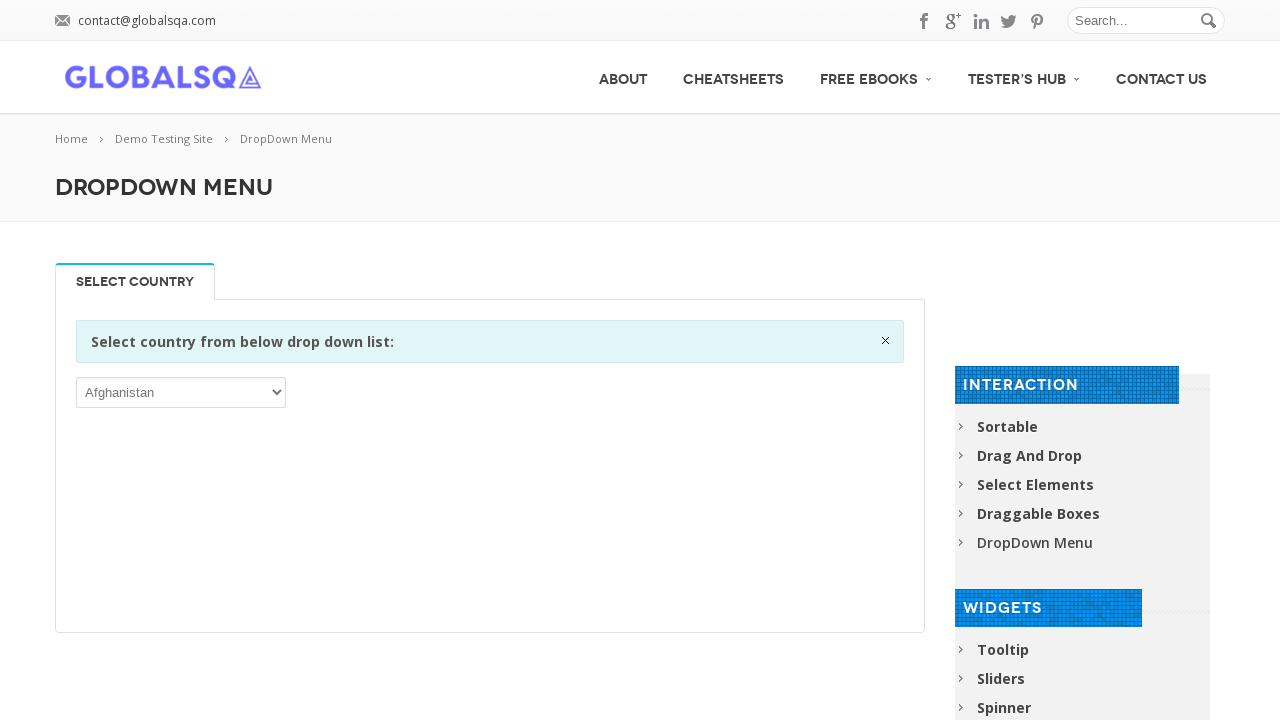

Waited 500ms for UI to update after text selection
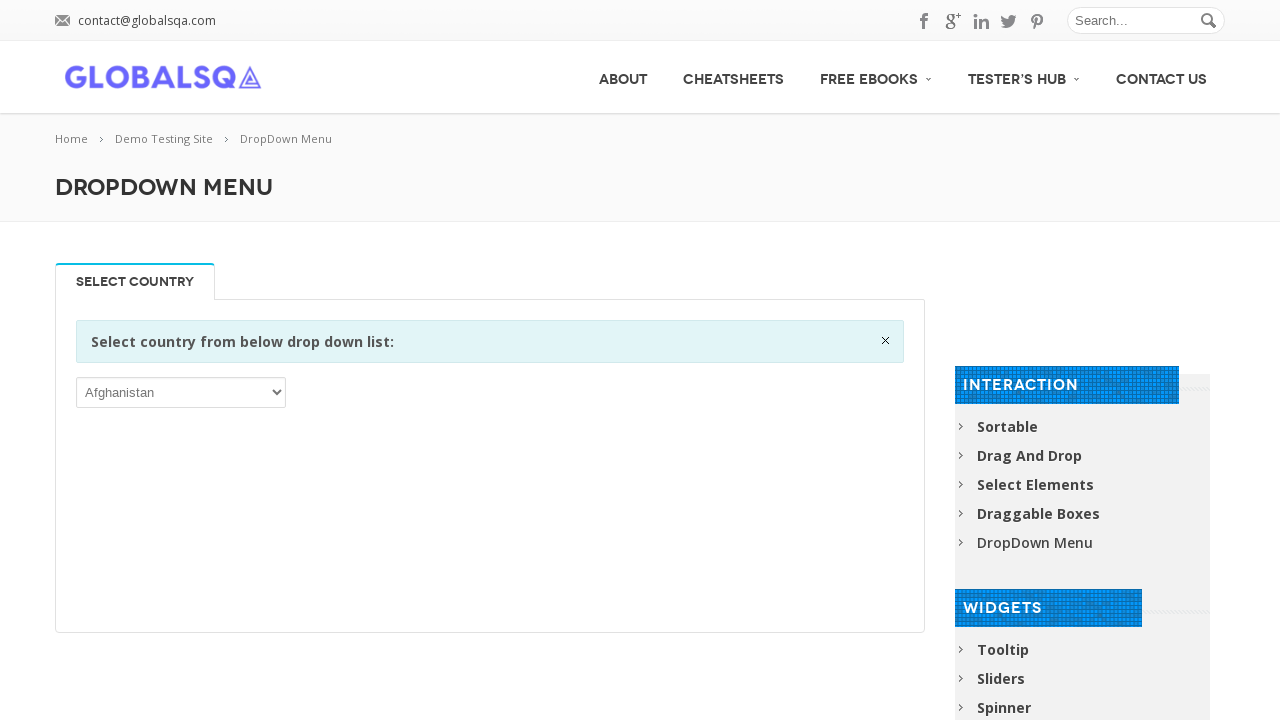

Selected Argentina option by value 'ARG' on select
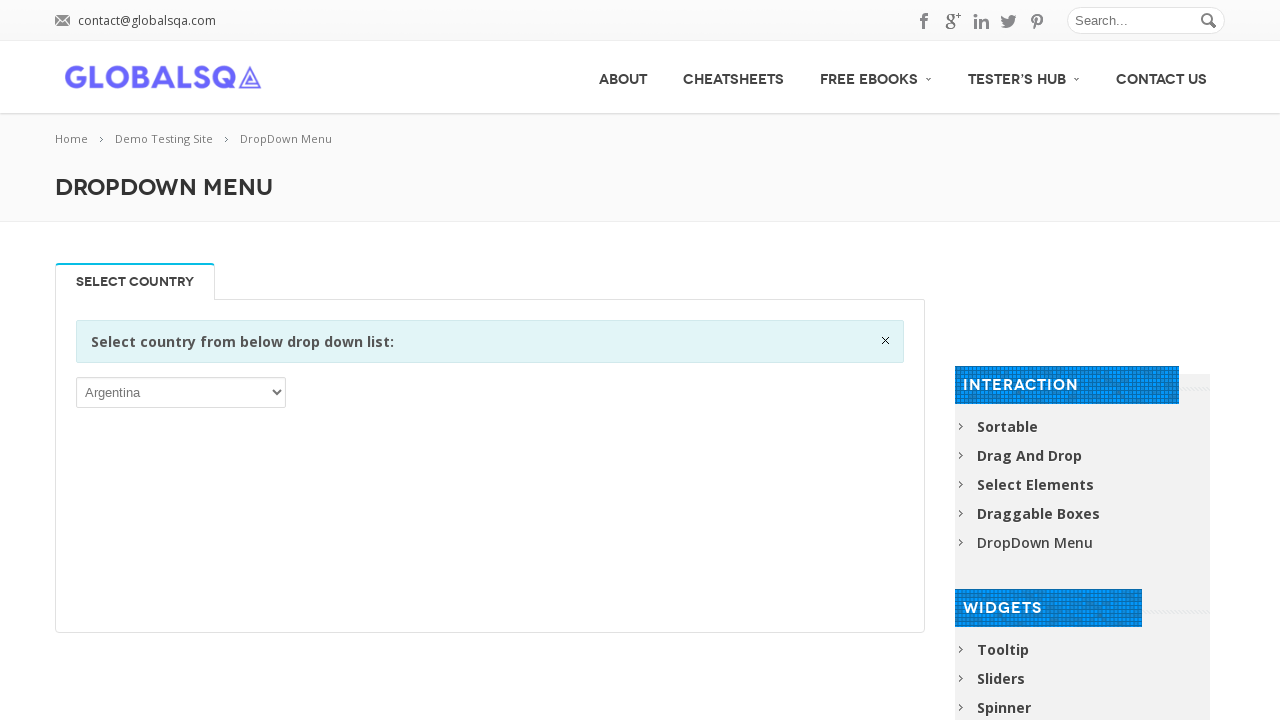

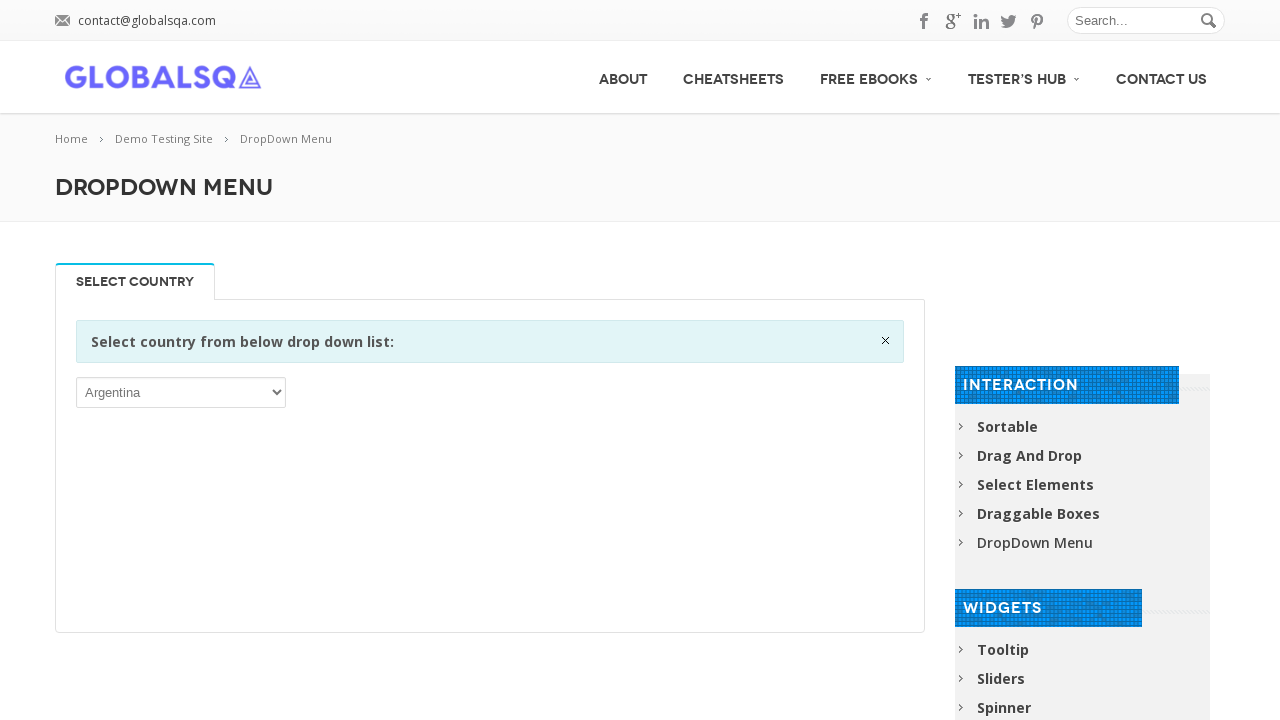